Tests that the currently applied filter link is highlighted with selected class

Starting URL: https://demo.playwright.dev/todomvc

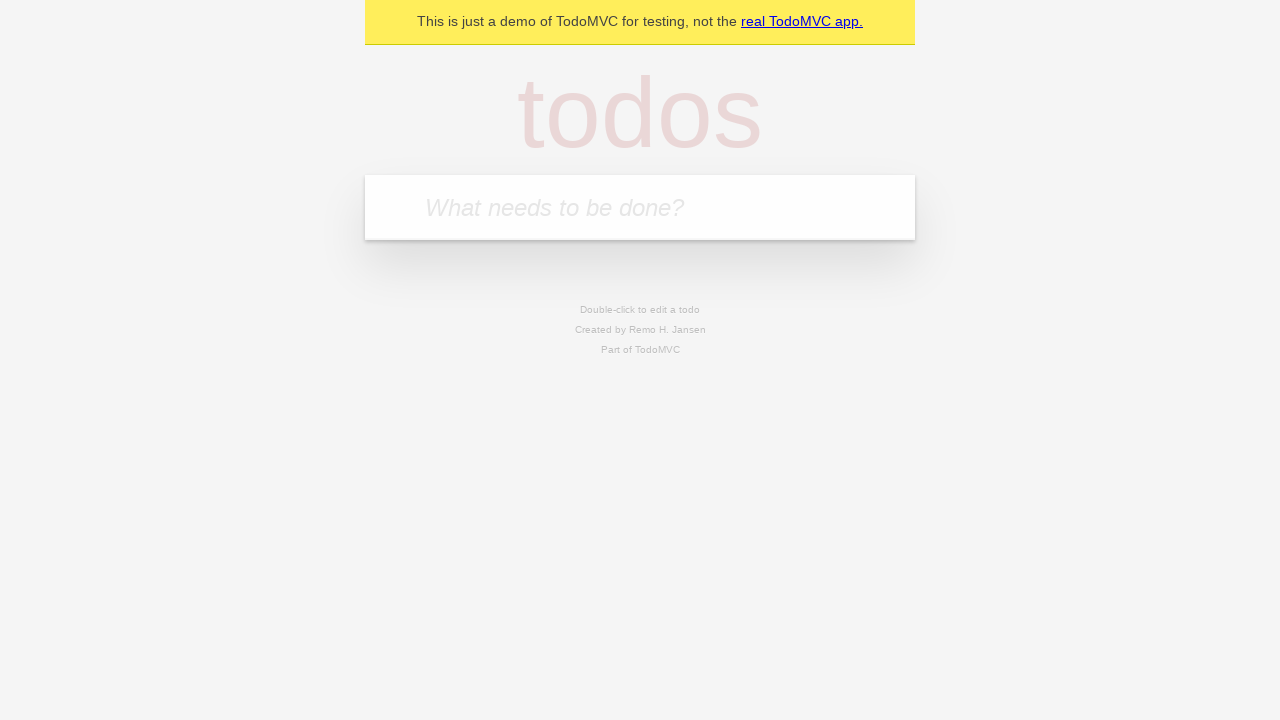

Located the todo input field
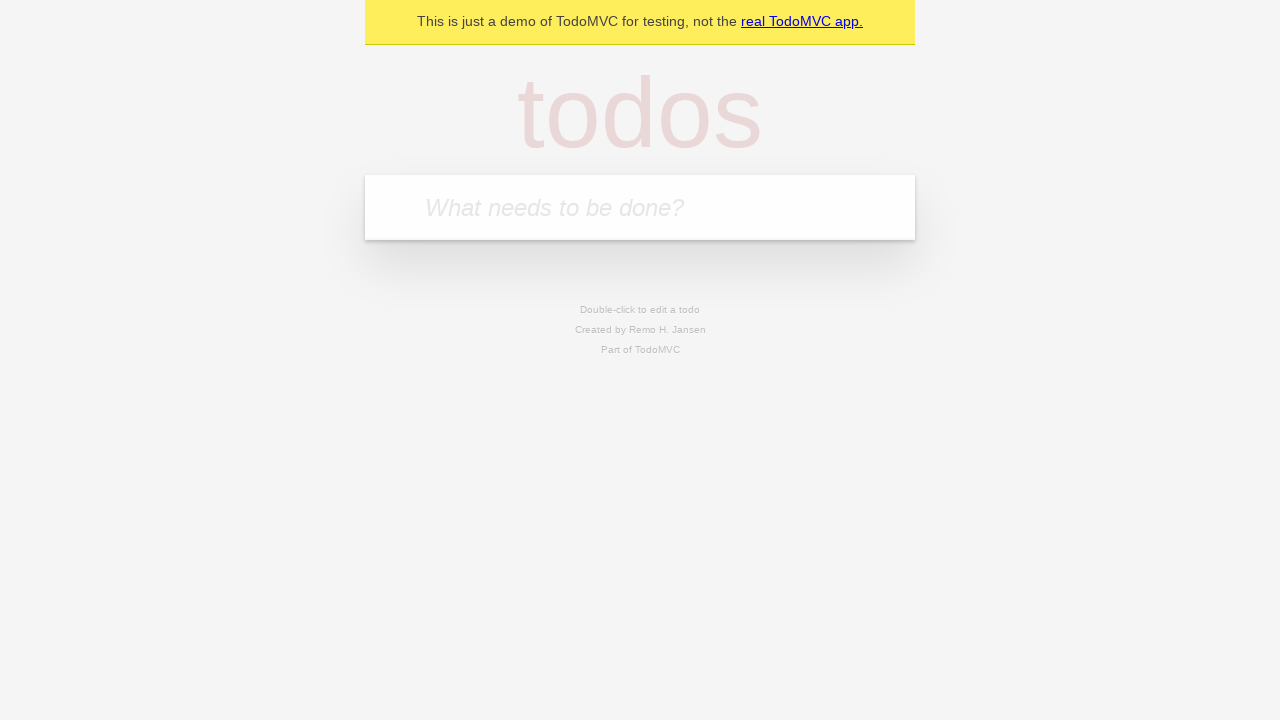

Filled todo input with 'buy some cheese' on internal:attr=[placeholder="What needs to be done?"i]
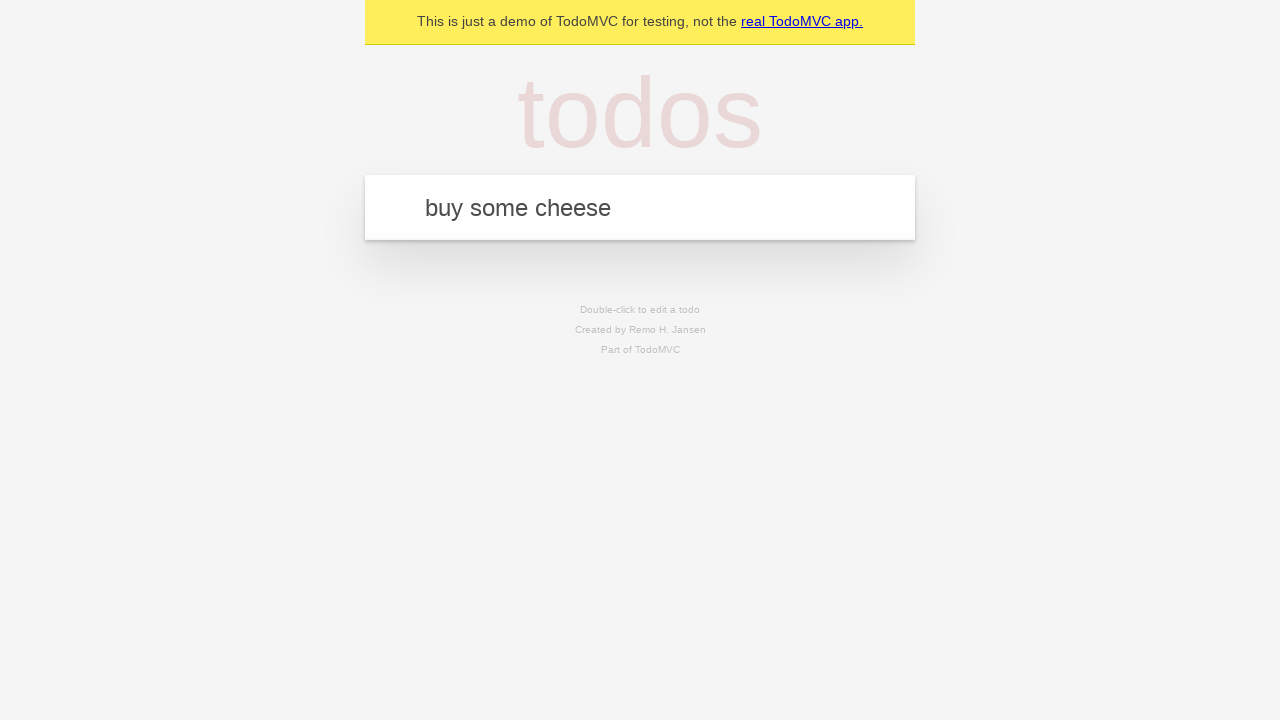

Pressed Enter to create todo 'buy some cheese' on internal:attr=[placeholder="What needs to be done?"i]
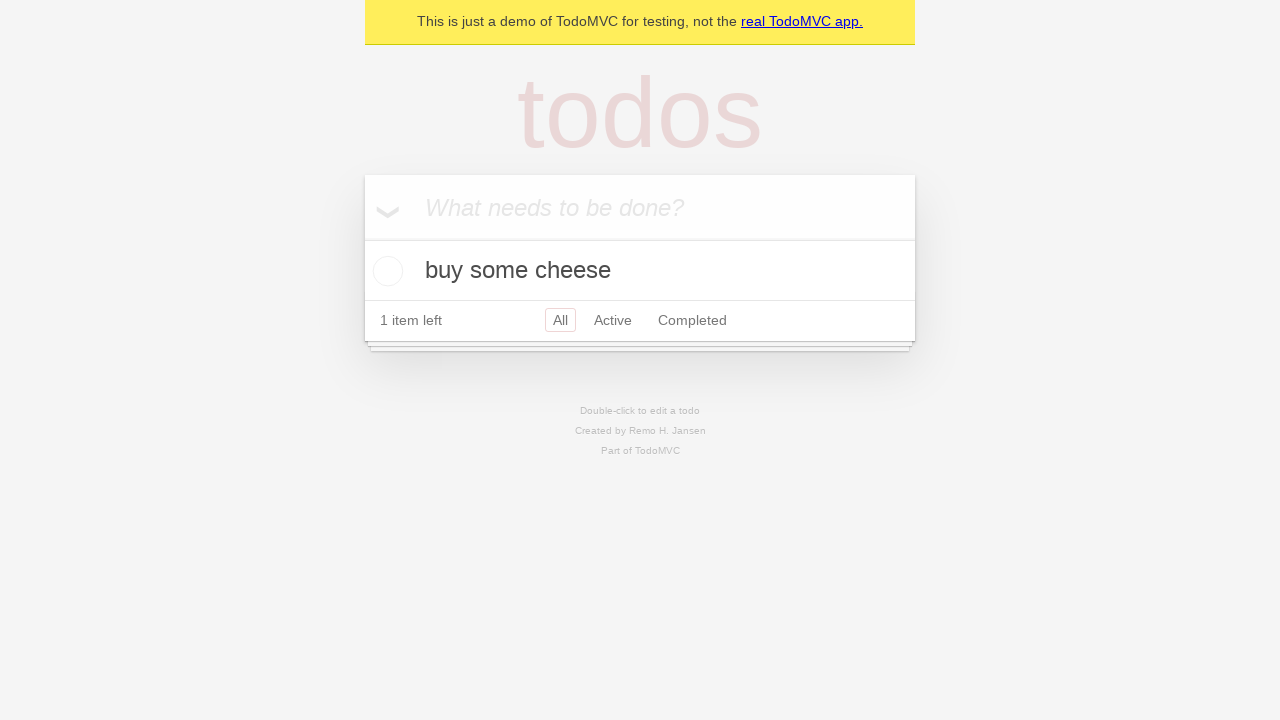

Filled todo input with 'feed the cat' on internal:attr=[placeholder="What needs to be done?"i]
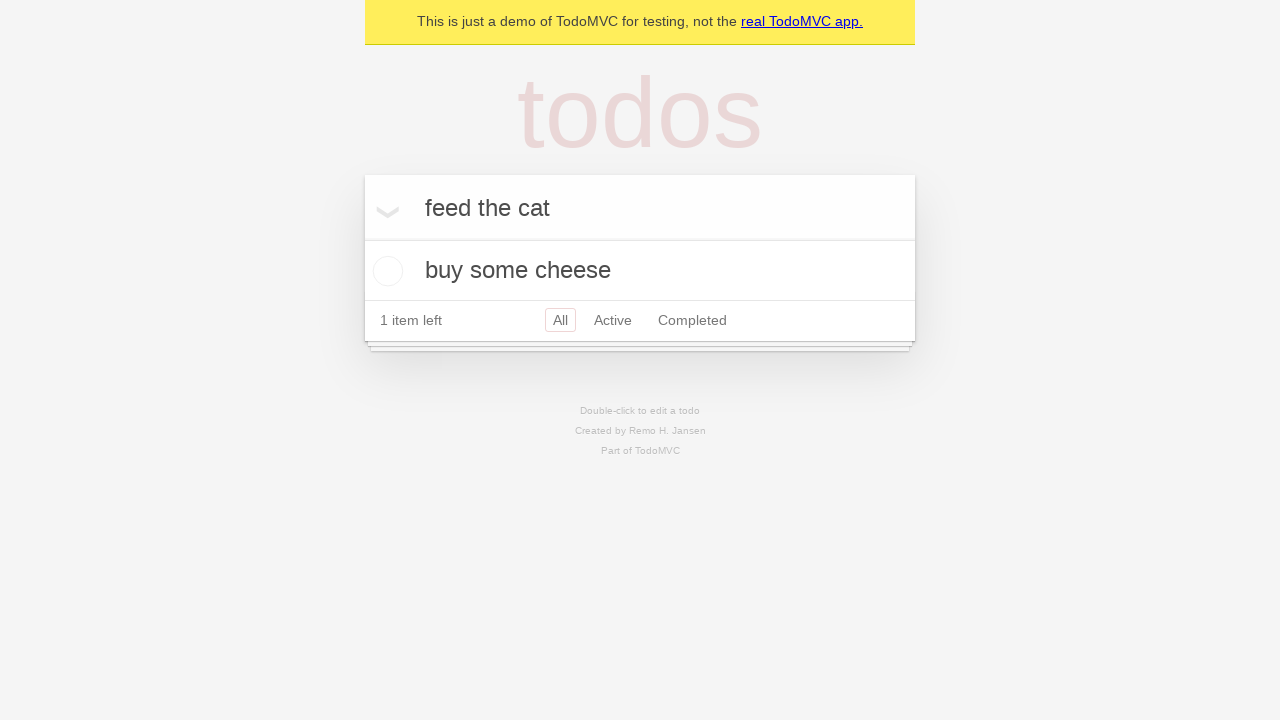

Pressed Enter to create todo 'feed the cat' on internal:attr=[placeholder="What needs to be done?"i]
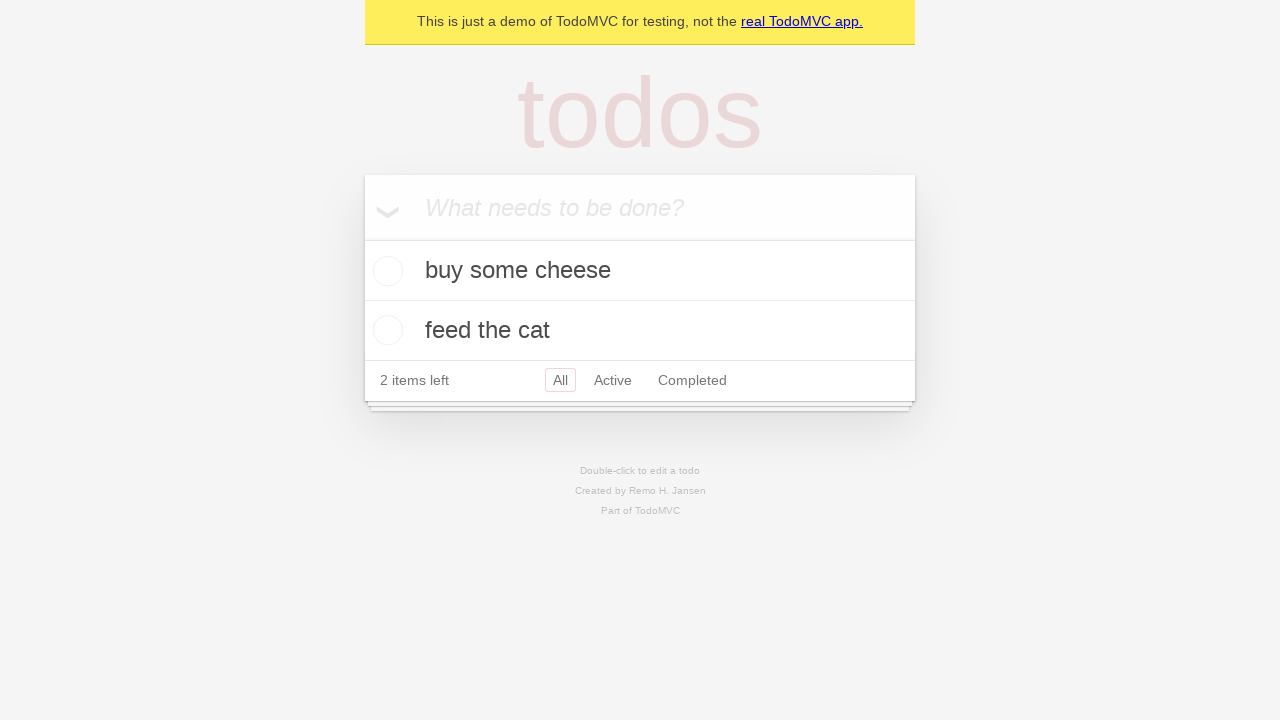

Filled todo input with 'book a doctors appointment' on internal:attr=[placeholder="What needs to be done?"i]
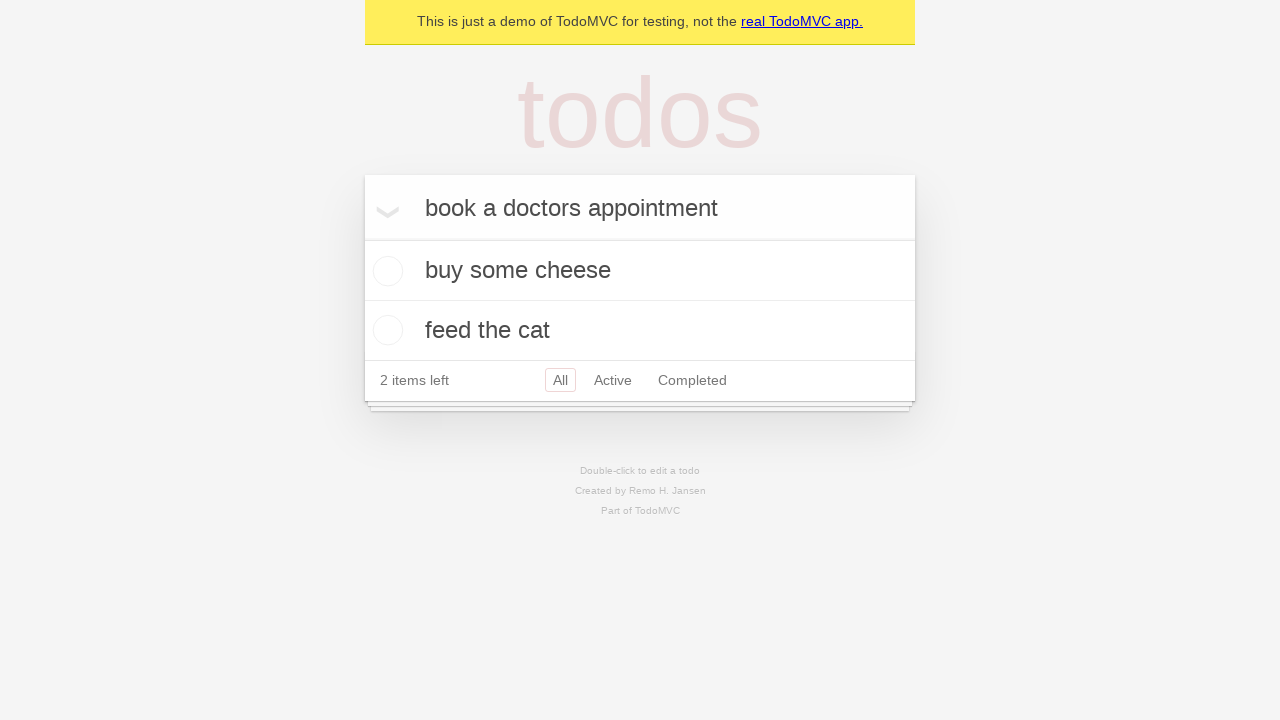

Pressed Enter to create todo 'book a doctors appointment' on internal:attr=[placeholder="What needs to be done?"i]
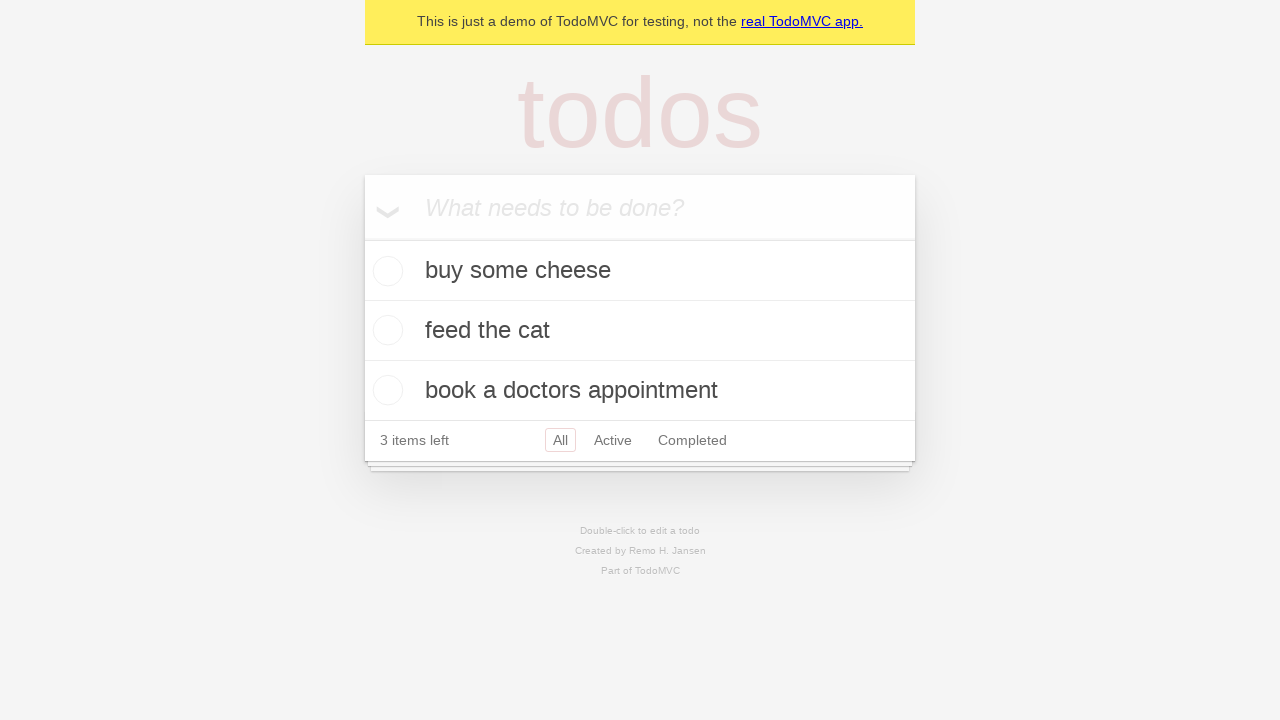

Located the Active filter link
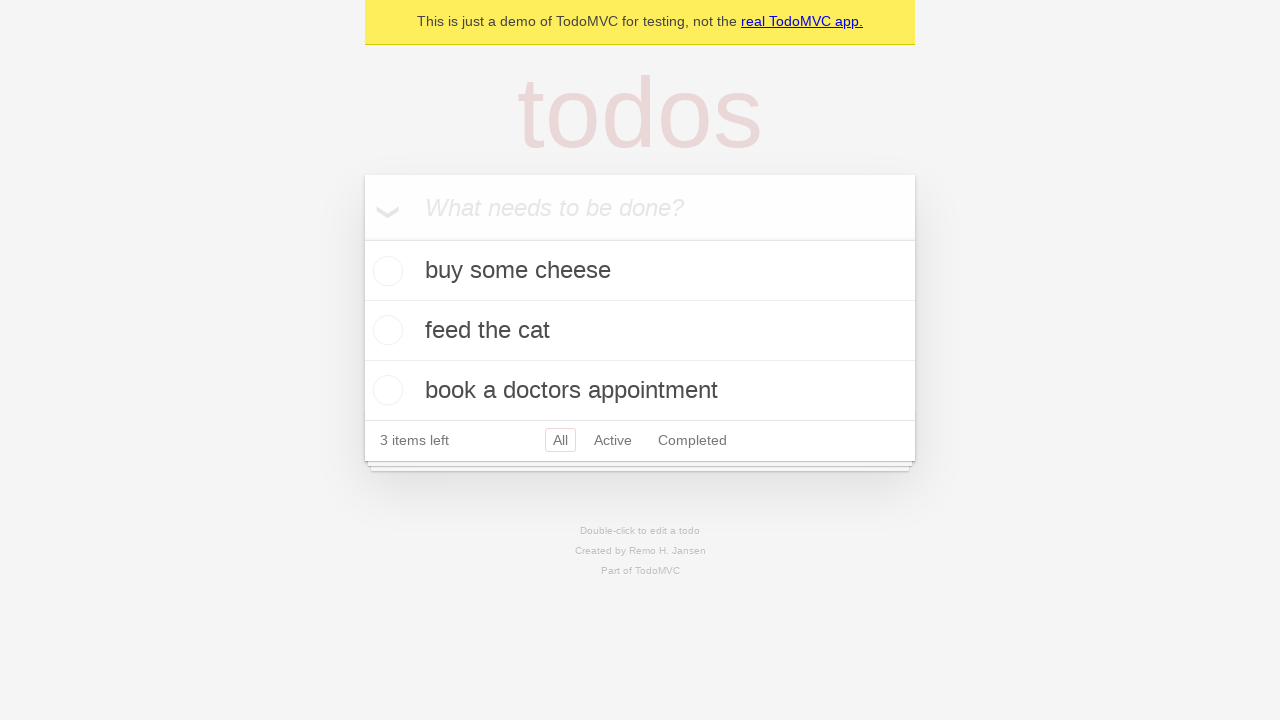

Clicked the Active filter link at (613, 440) on internal:role=link[name="Active"i]
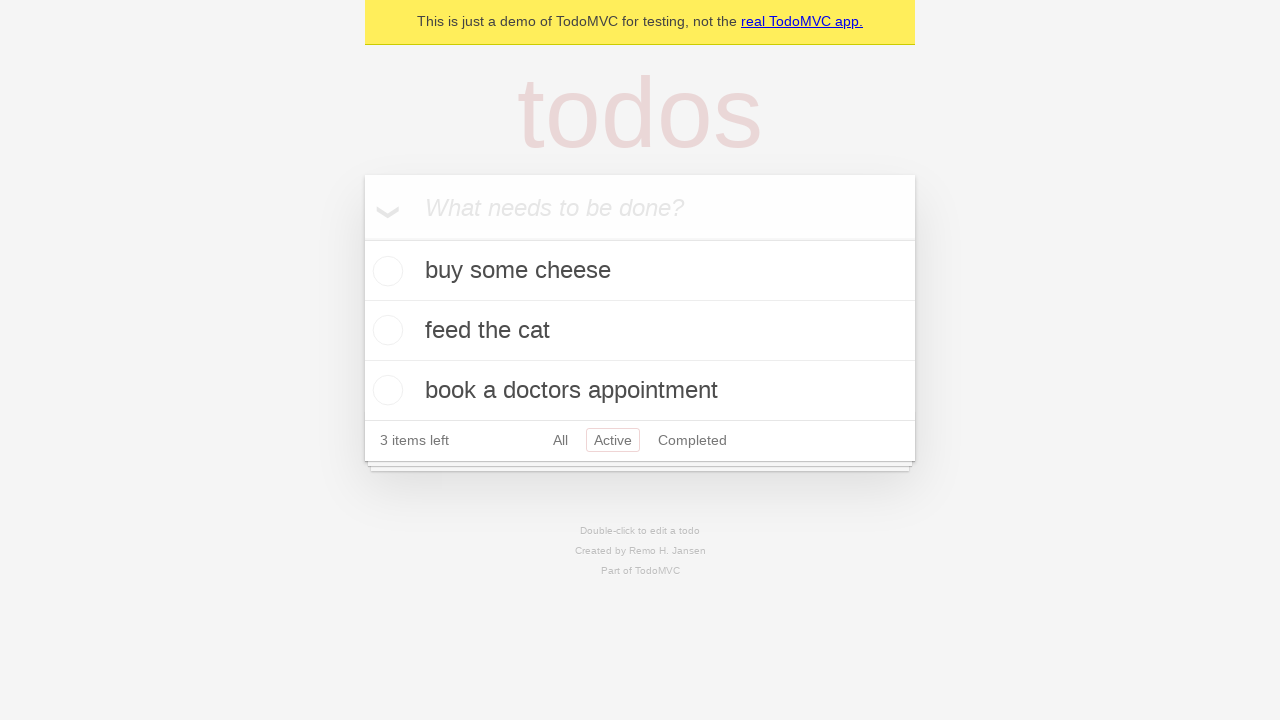

Located the Completed filter link
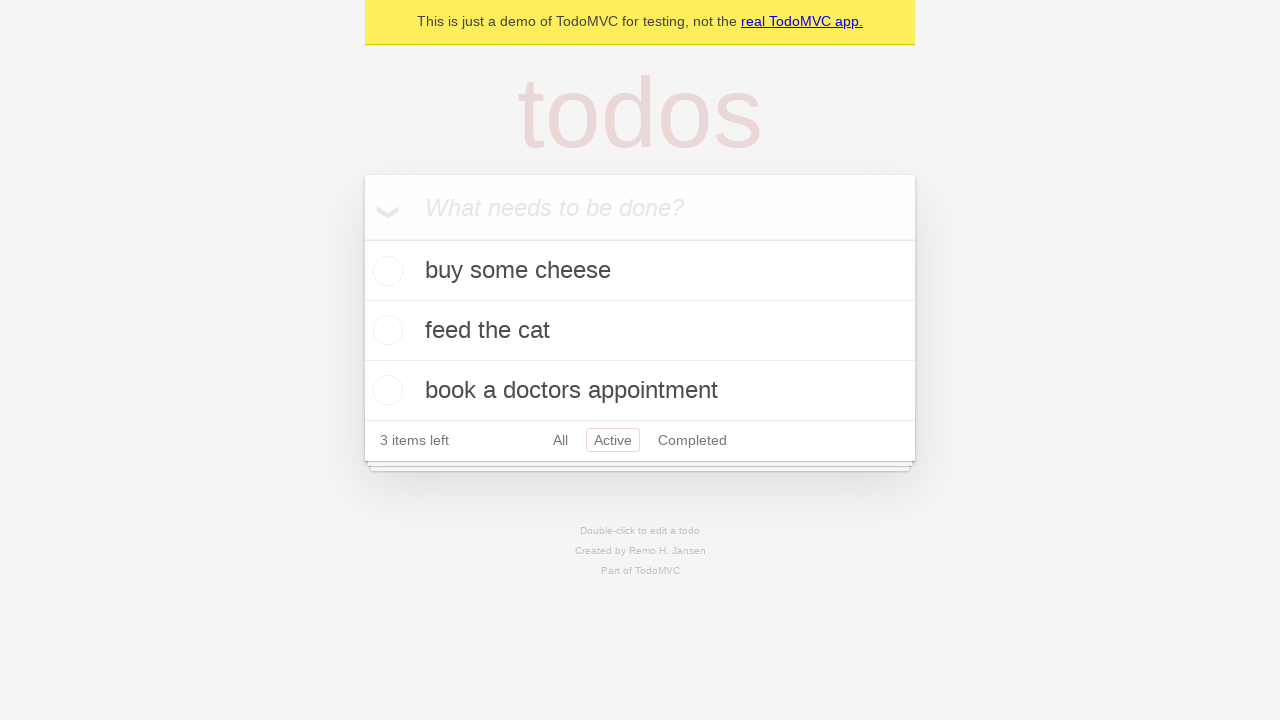

Clicked the Completed filter link to verify it highlights as selected at (692, 440) on internal:role=link[name="Completed"i]
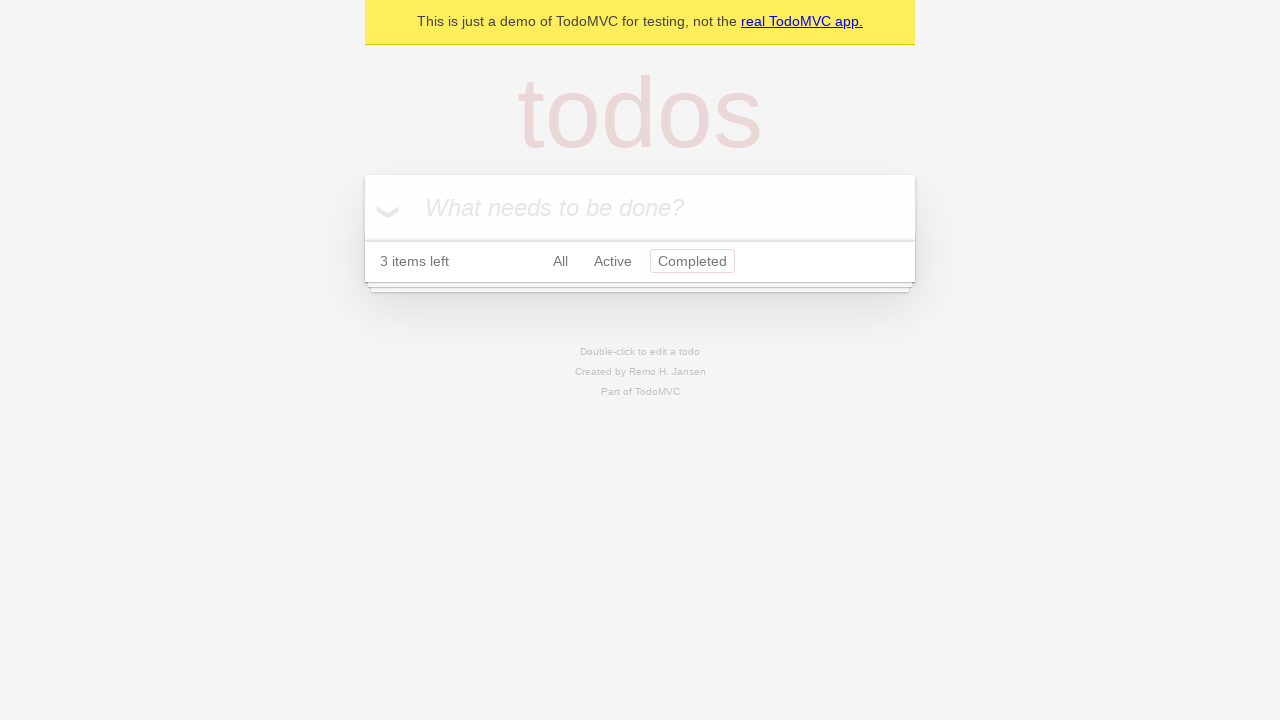

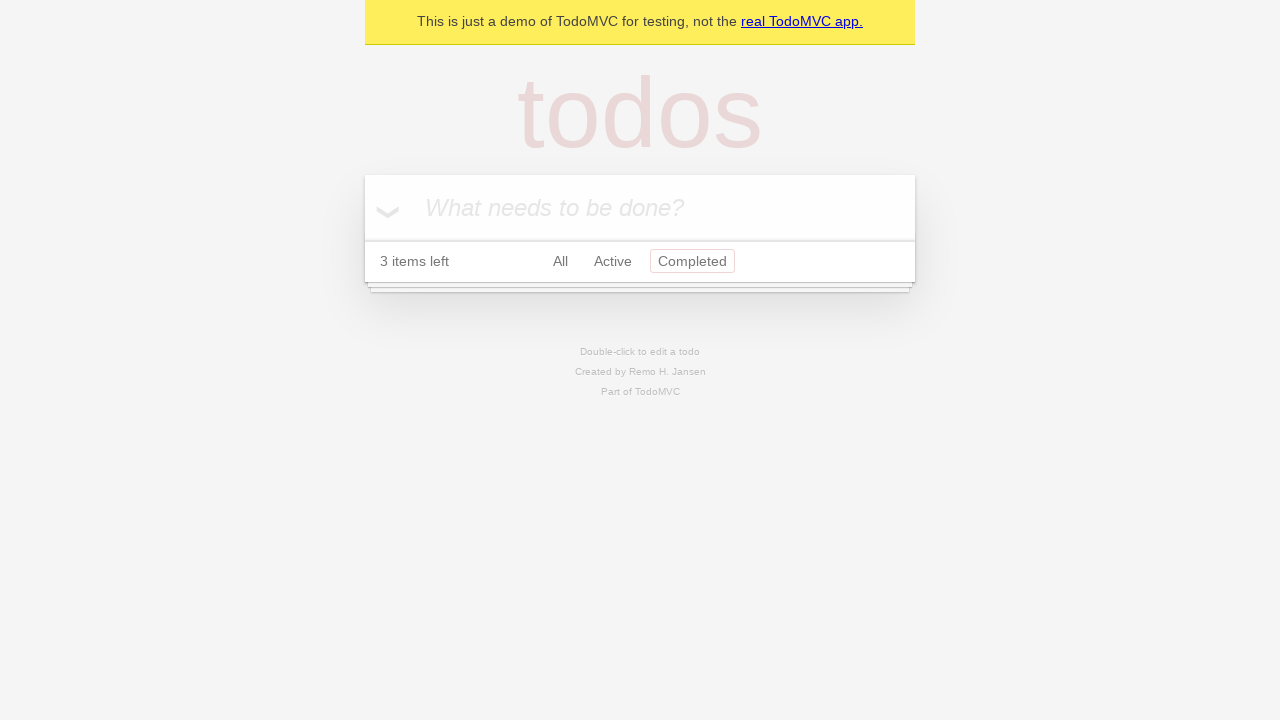